Tests dynamic element visibility by waiting for a button that appears after 5 seconds to become clickable, then verifies the button is enabled.

Starting URL: https://demoqa.com/dynamic-properties

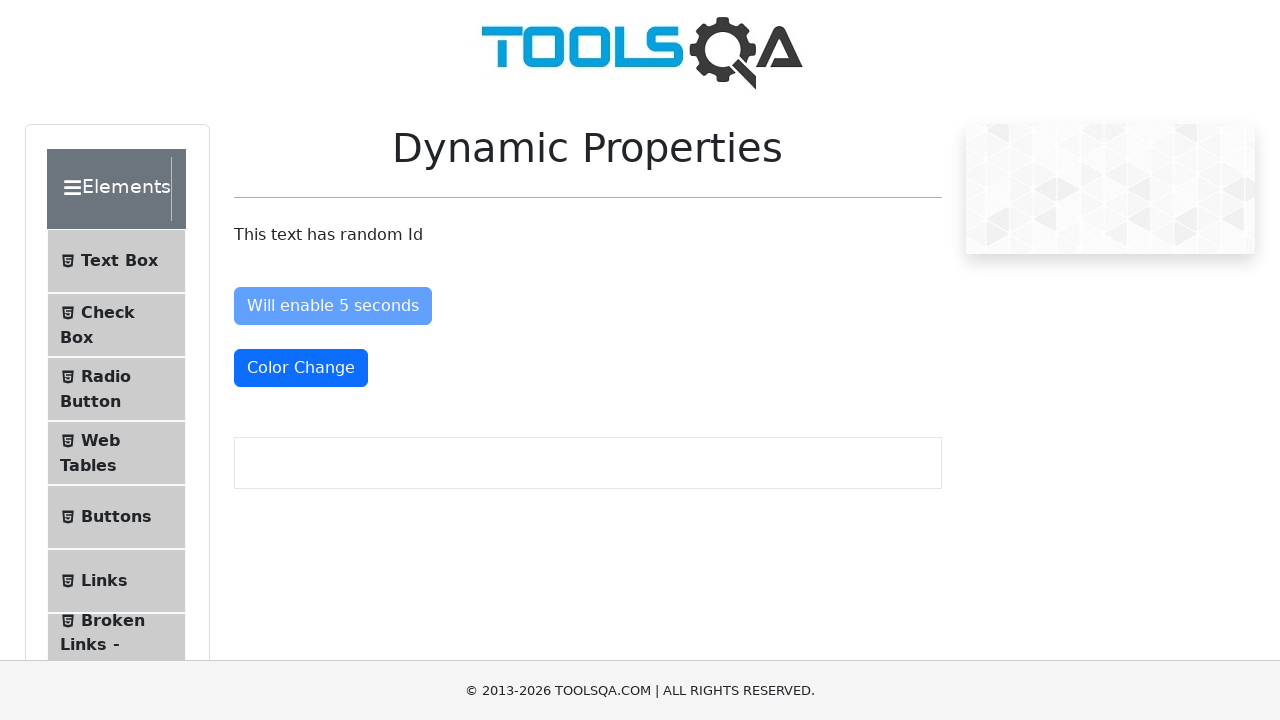

Navigated to DemoQA dynamic properties page
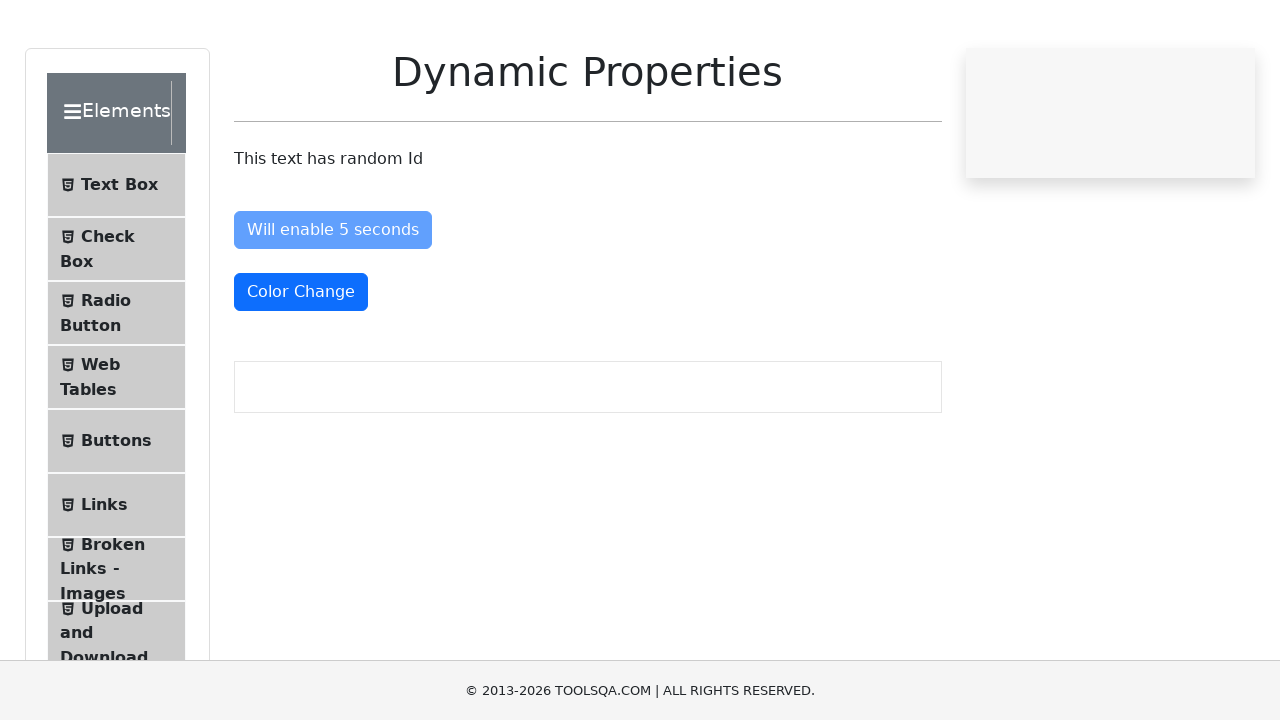

Located the 'Visible After 5 Seconds' button element
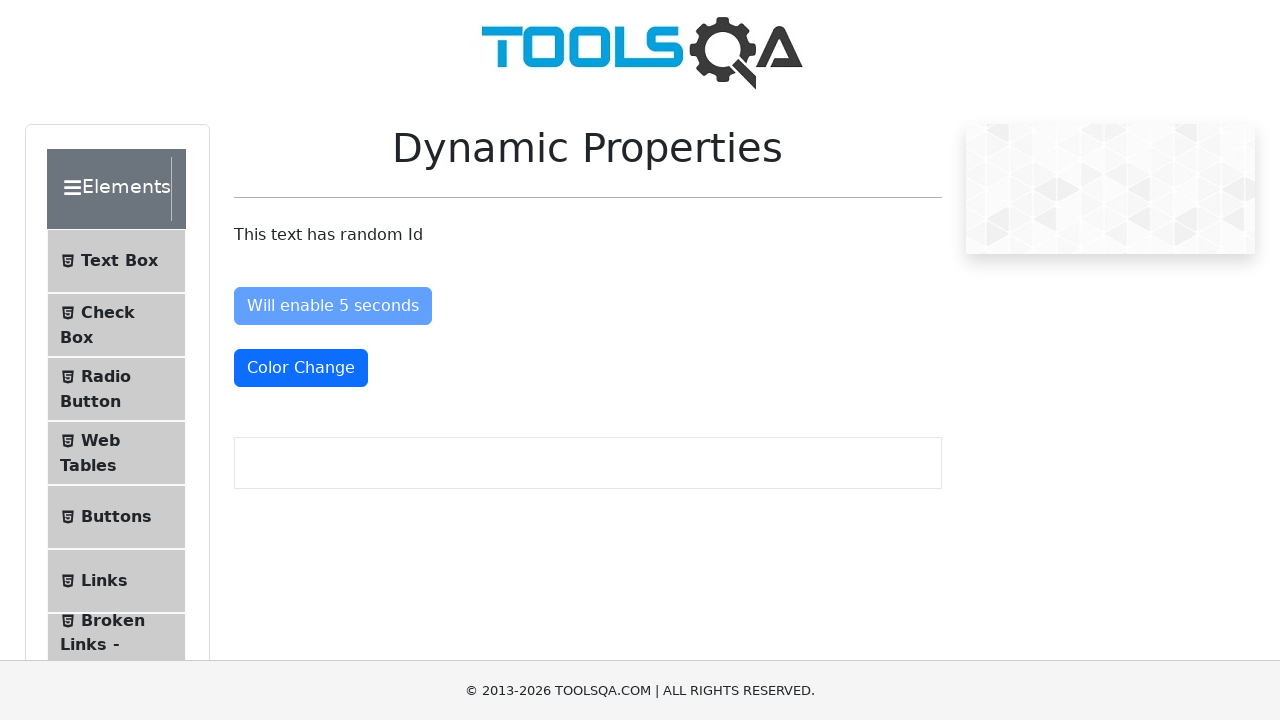

Button became visible after waiting up to 6 seconds
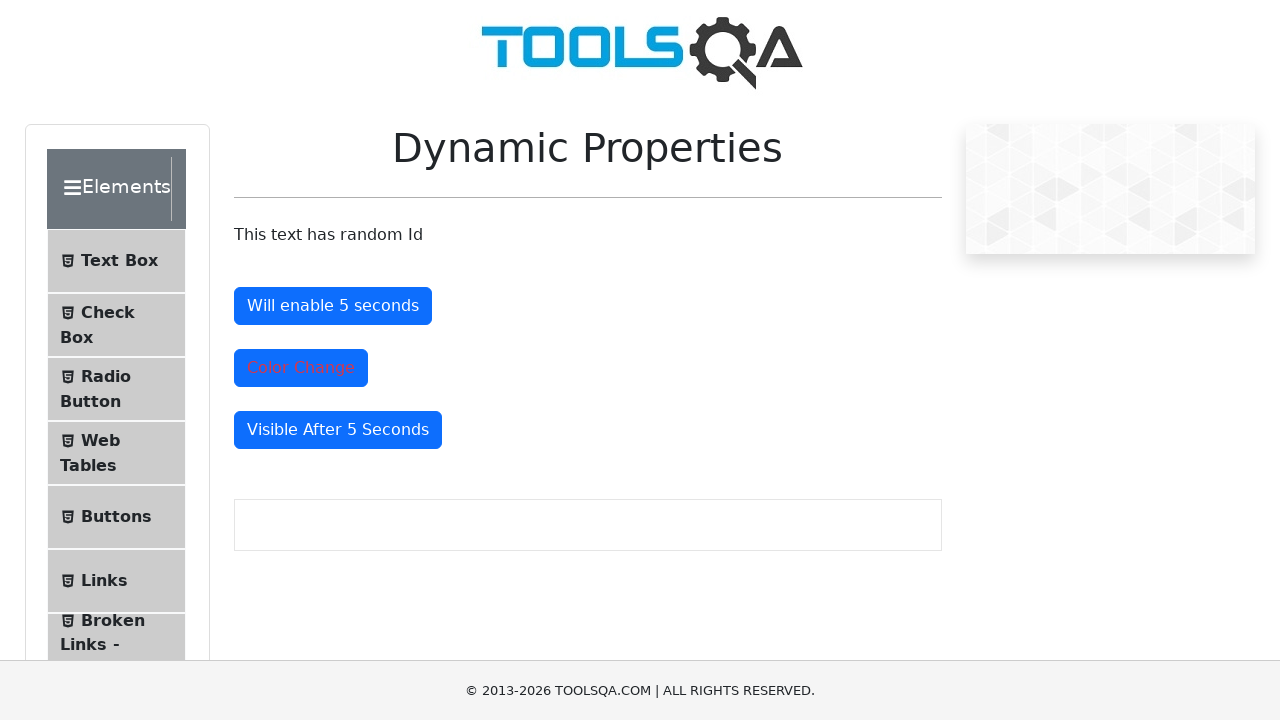

Verified that the button is enabled
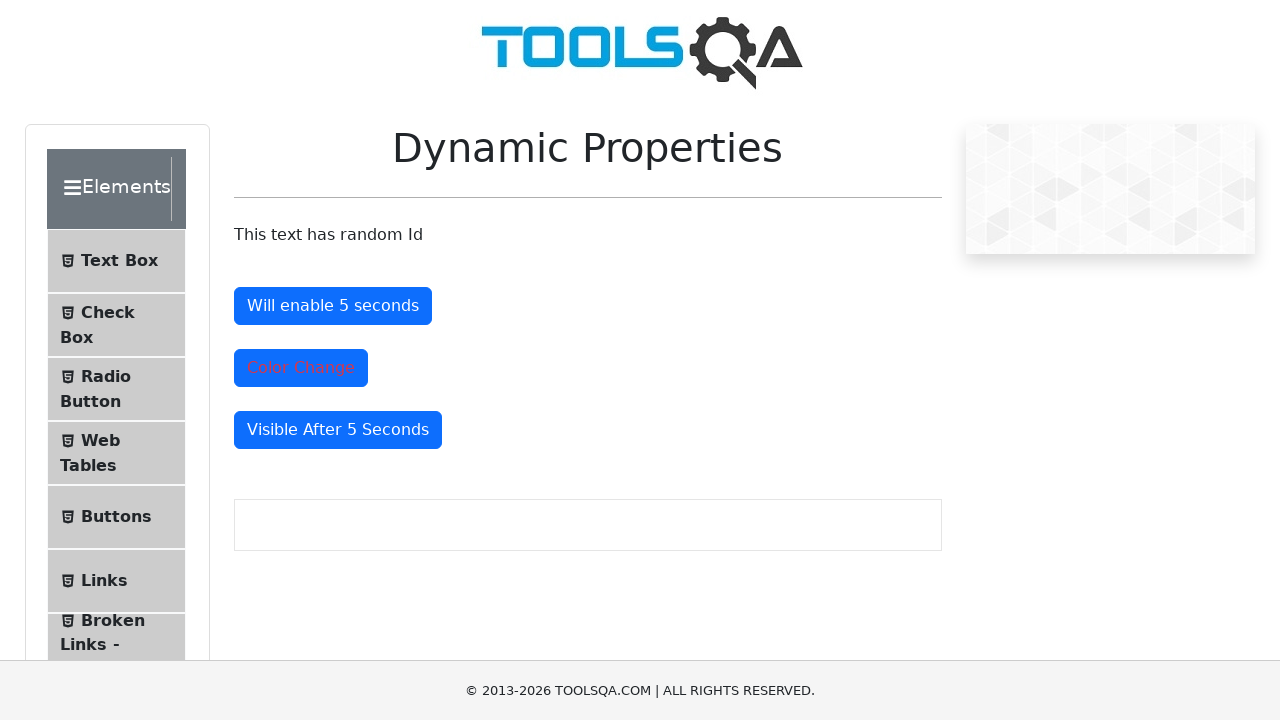

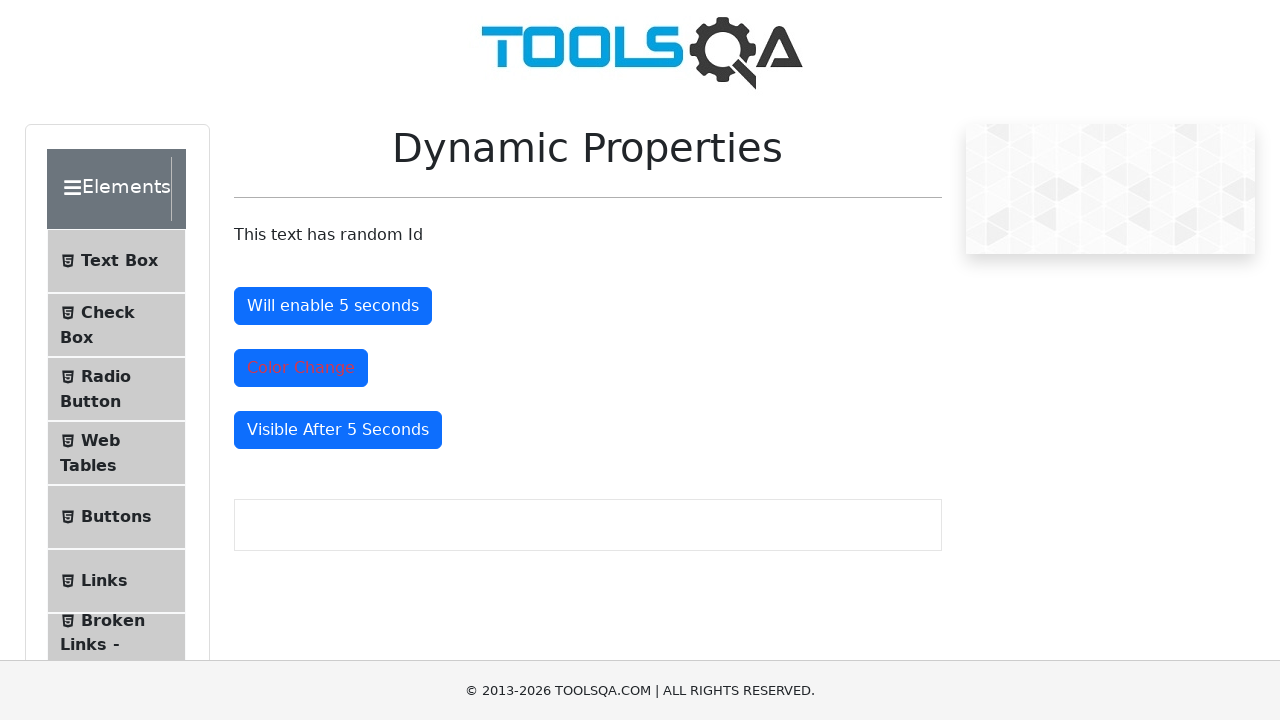